Fills in train ticket booking information including start station, end station, ride date, and train number on Taiwan Railway's booking page

Starting URL: https://www.railway.gov.tw/tra-tip-web/tip/tip001/tip123/query

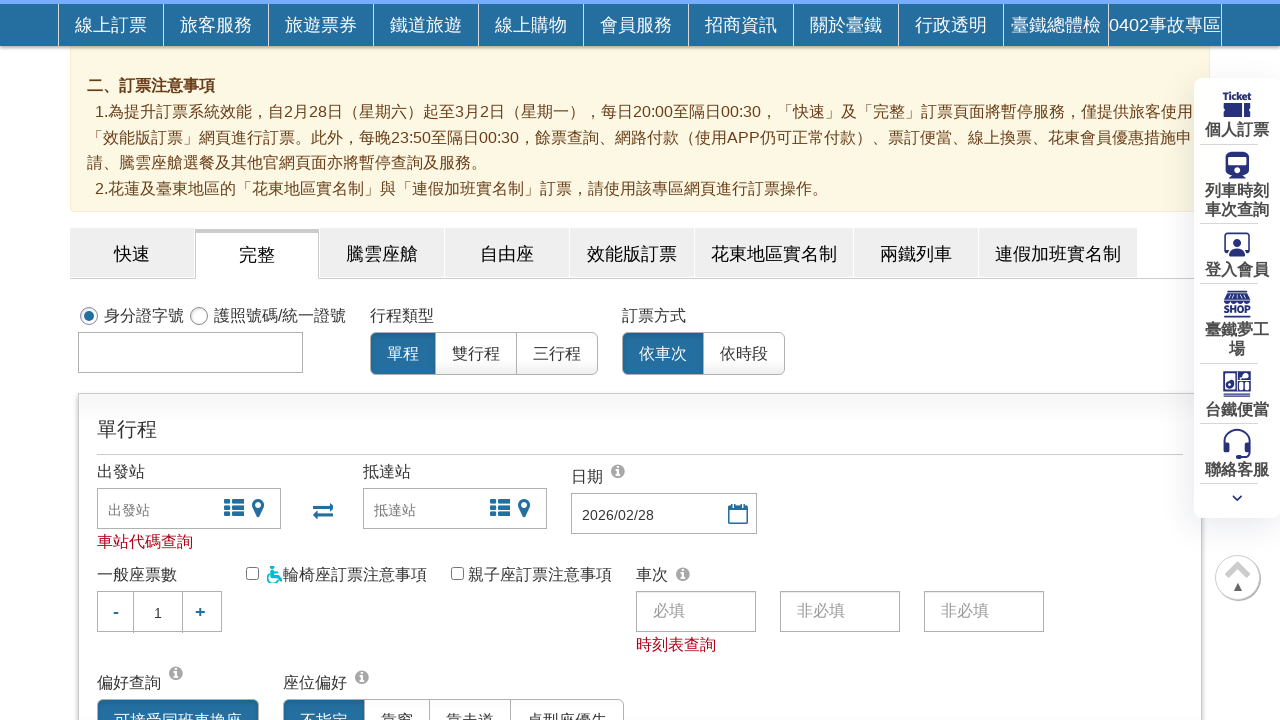

Filled start station with '1000-臺北' (Taipei) on input[name='ticketOrderParamList[0].startStation']
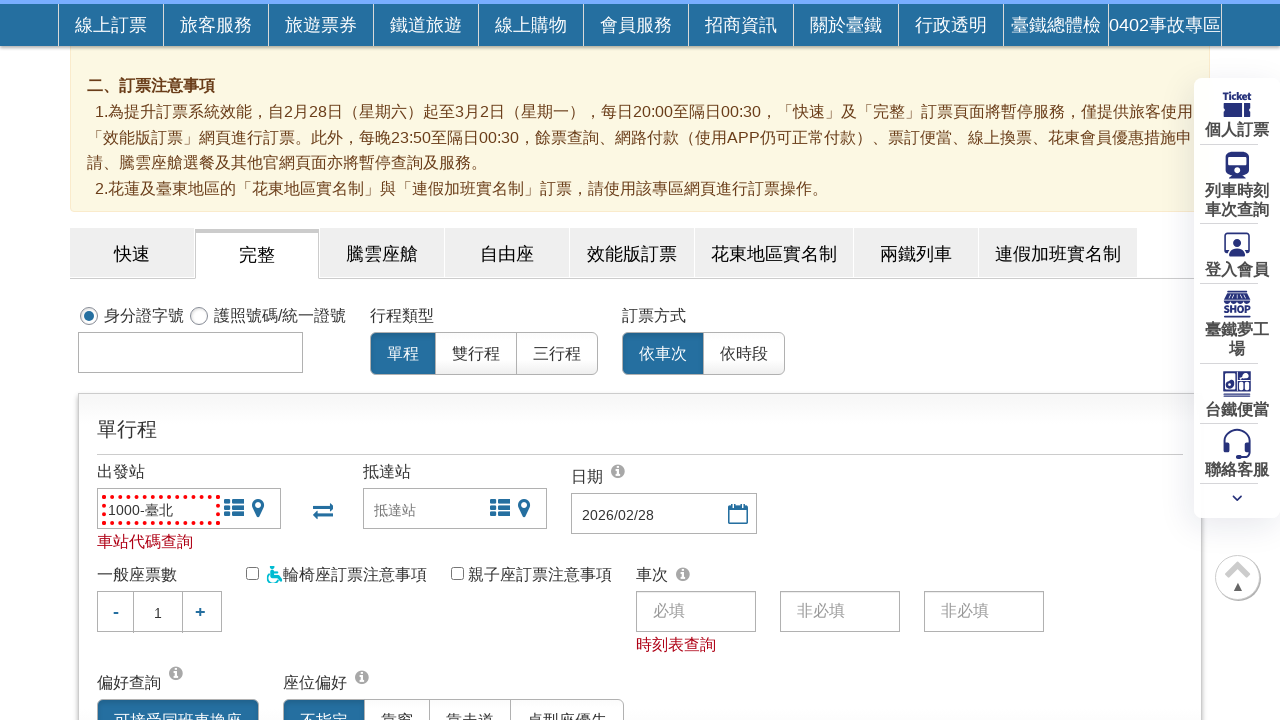

Filled end station with '4400-高雄' (Kaohsiung) on input[name='ticketOrderParamList[0].endStation']
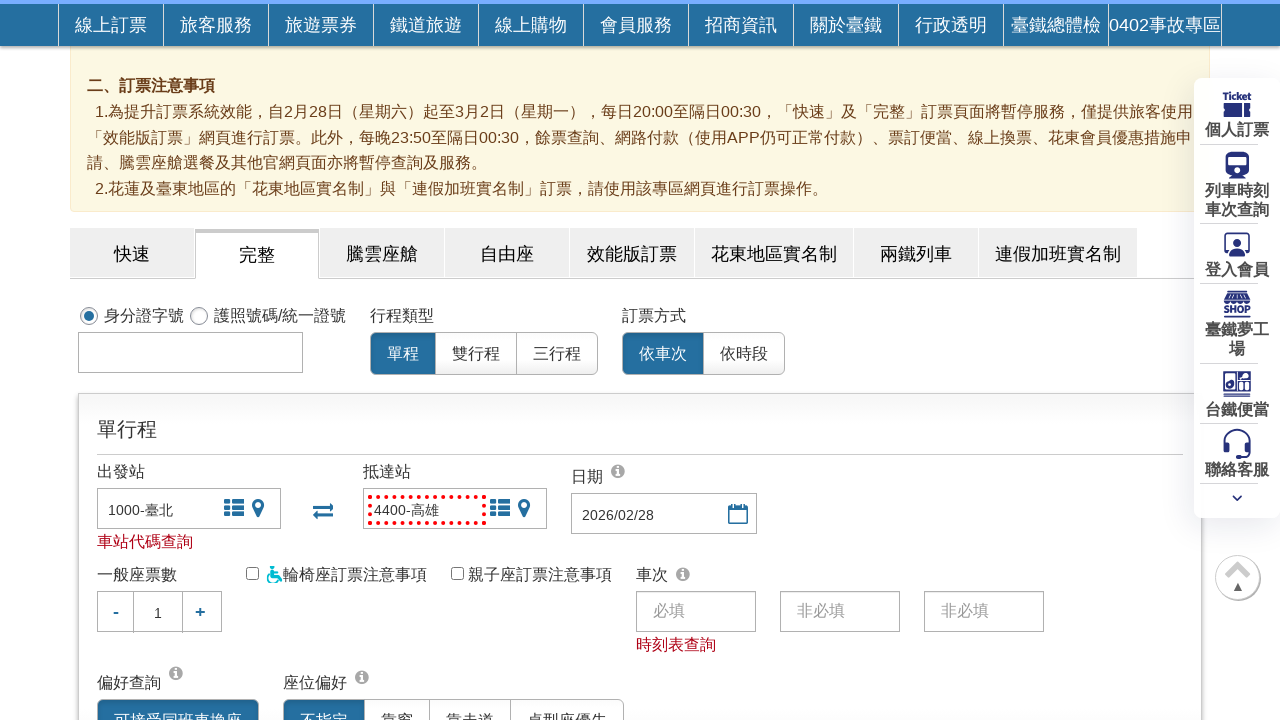

Cleared the ride date field on input[name='ticketOrderParamList[0].rideDate']
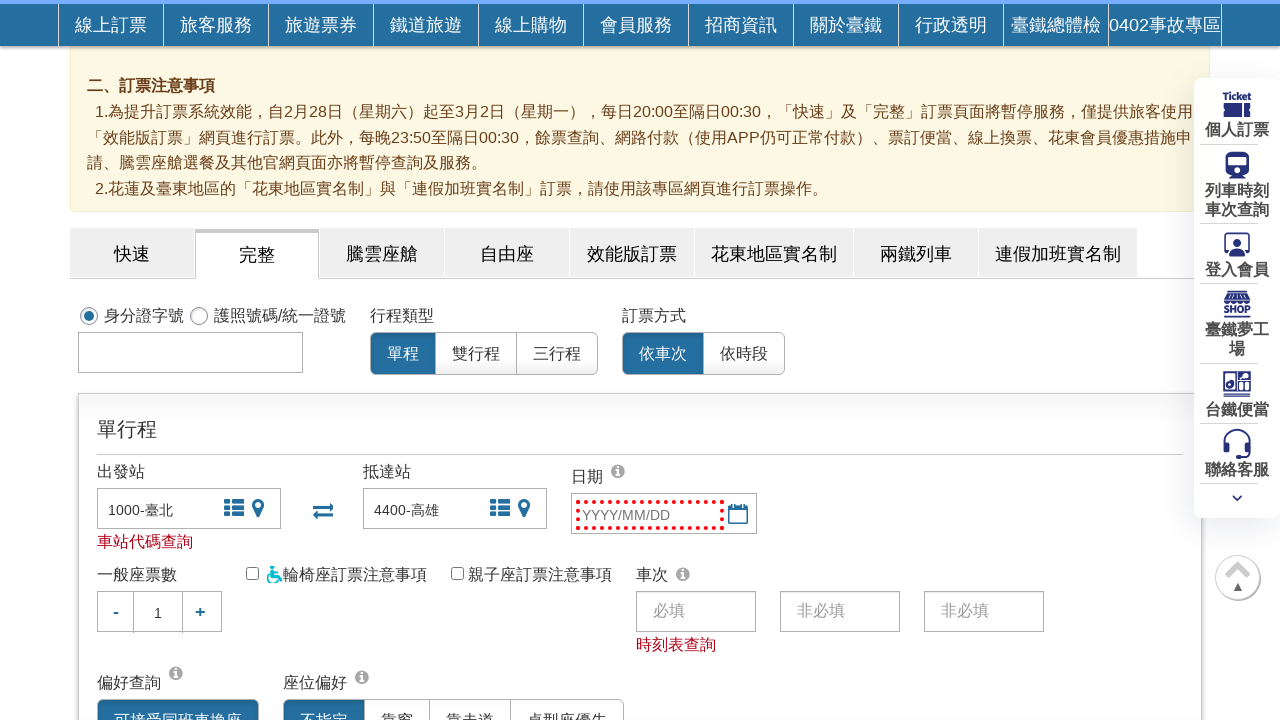

Filled ride date with '20240315' (March 15, 2024) on input[name='ticketOrderParamList[0].rideDate']
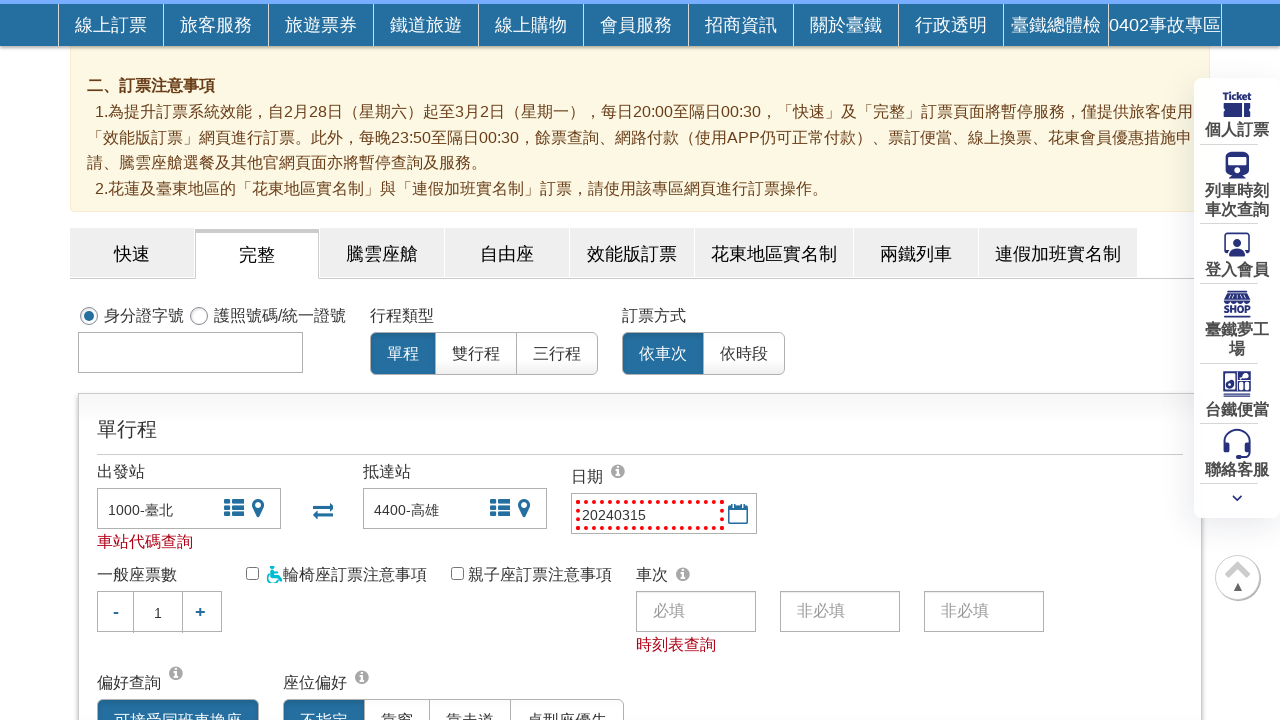

Filled train number with '1' on input[name='ticketOrderParamList[0].trainNoList[0]']
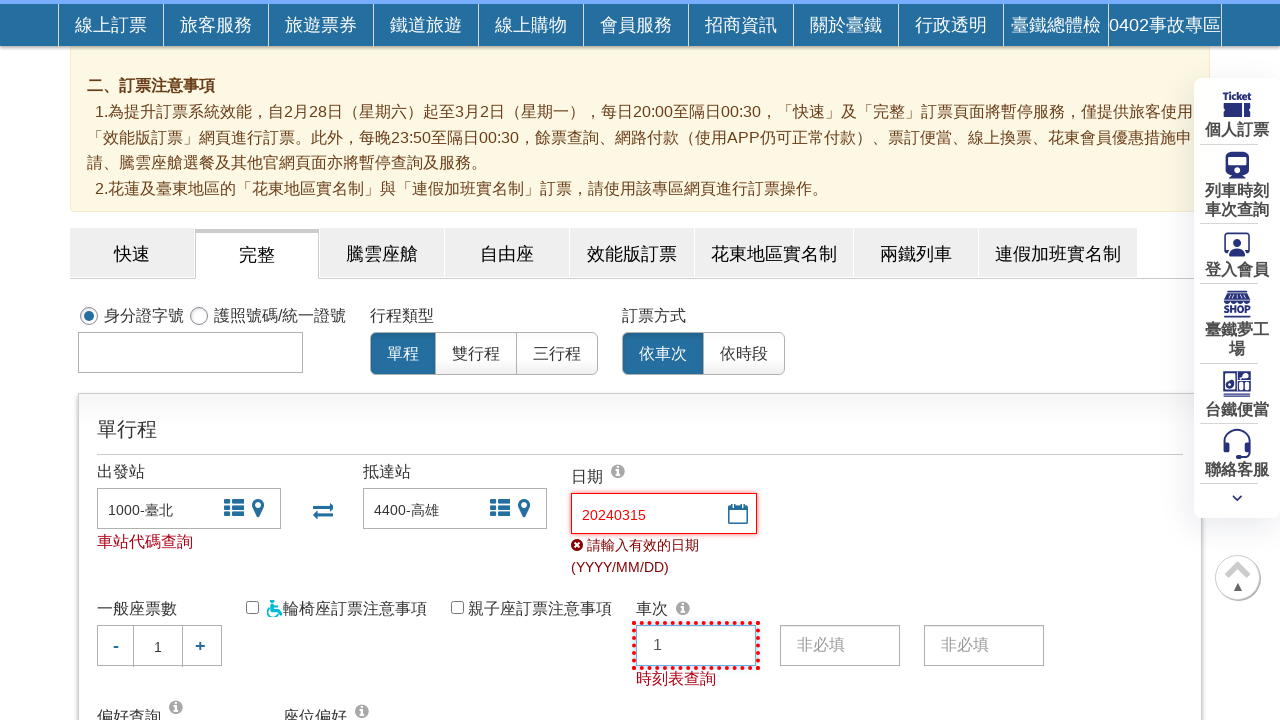

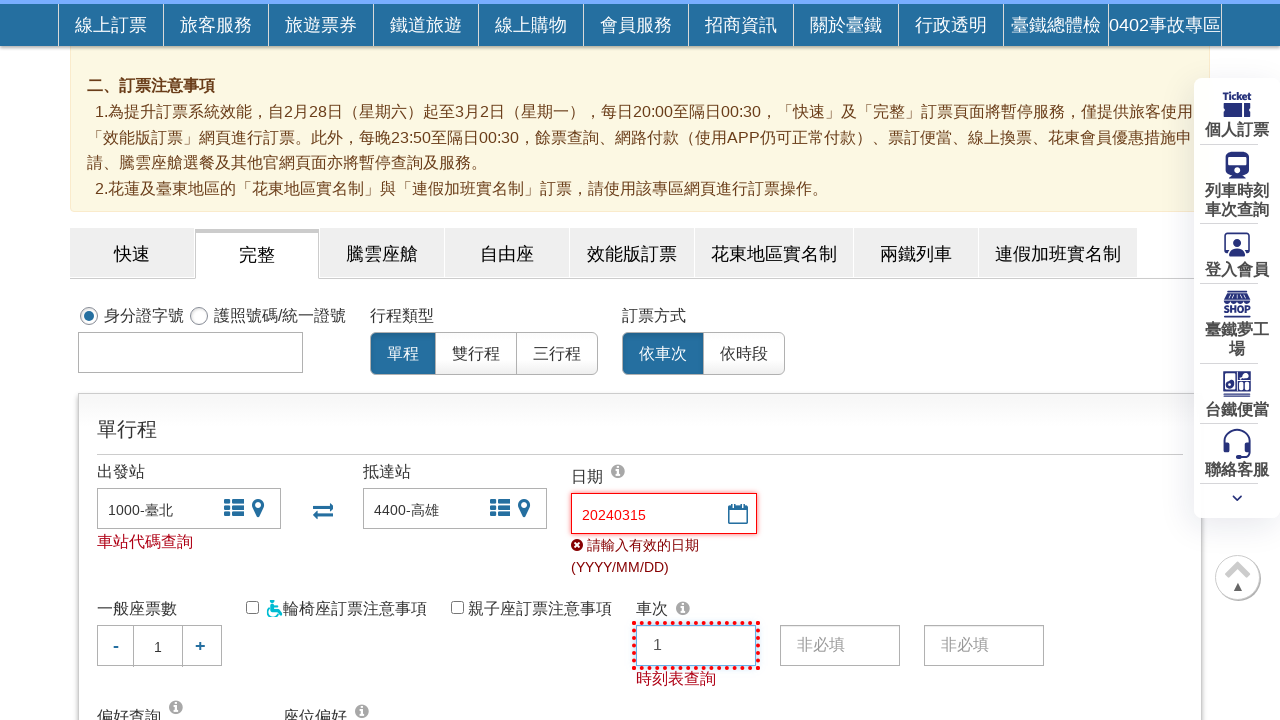